Tests toggling all items as completed and then uncompleting them using the mark all checkbox.

Starting URL: https://demo.playwright.dev/todomvc

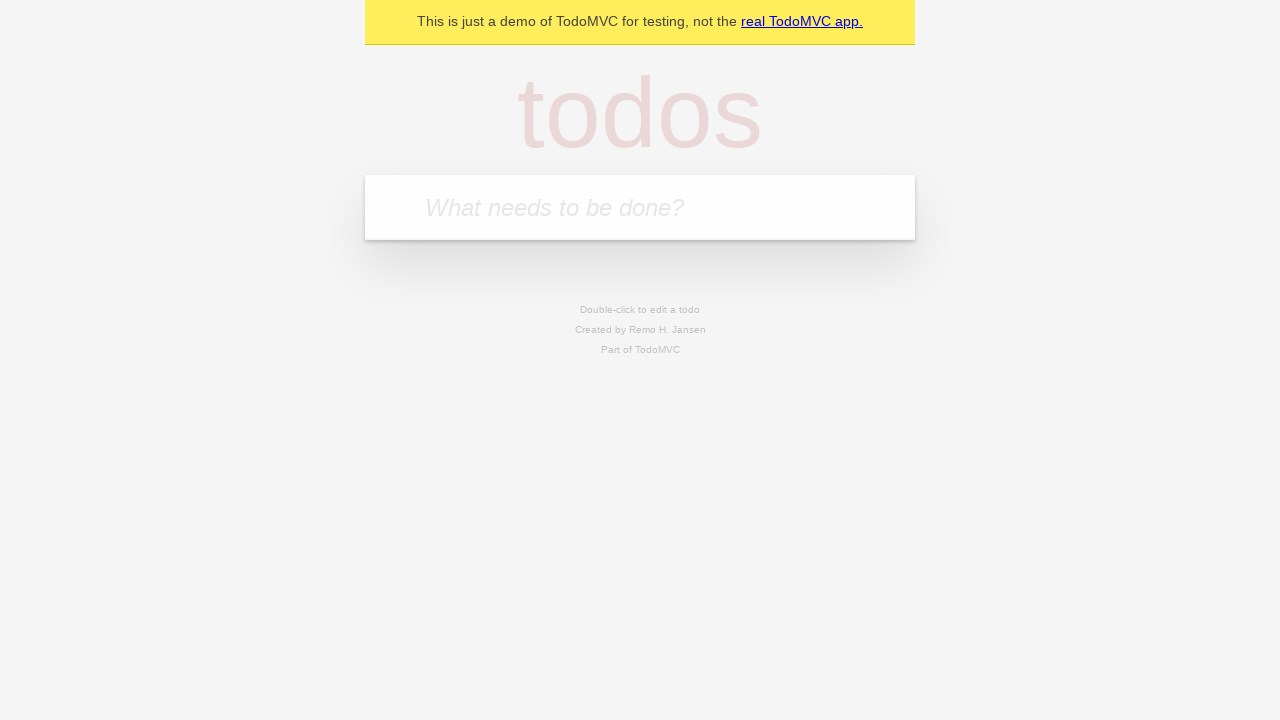

Filled todo input with 'buy some cheese' on internal:attr=[placeholder="What needs to be done?"i]
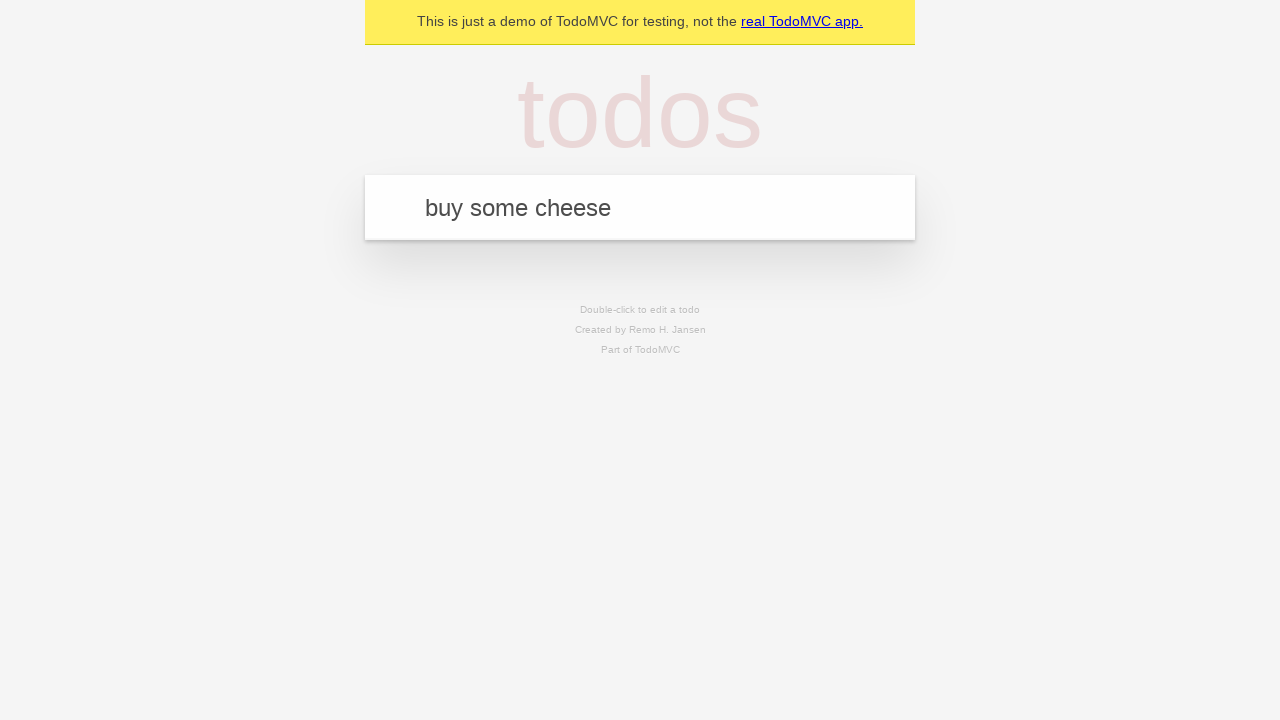

Pressed Enter to add 'buy some cheese' todo on internal:attr=[placeholder="What needs to be done?"i]
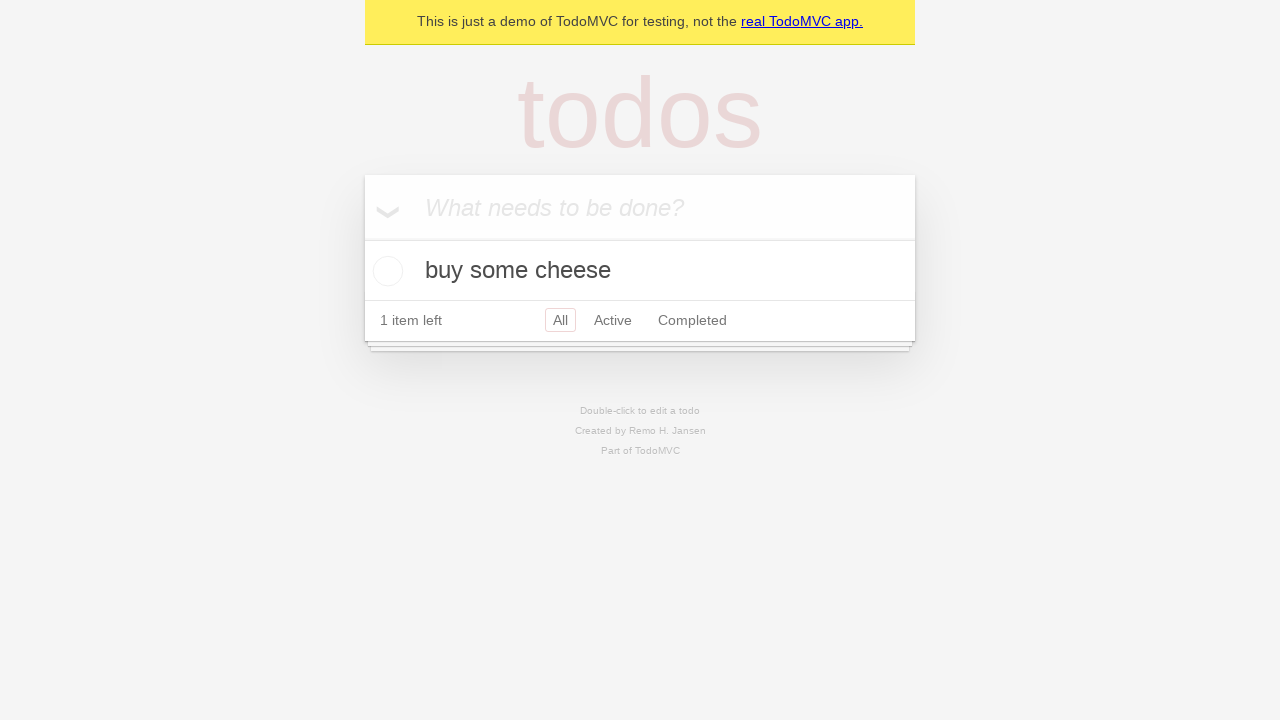

Filled todo input with 'feed the cat' on internal:attr=[placeholder="What needs to be done?"i]
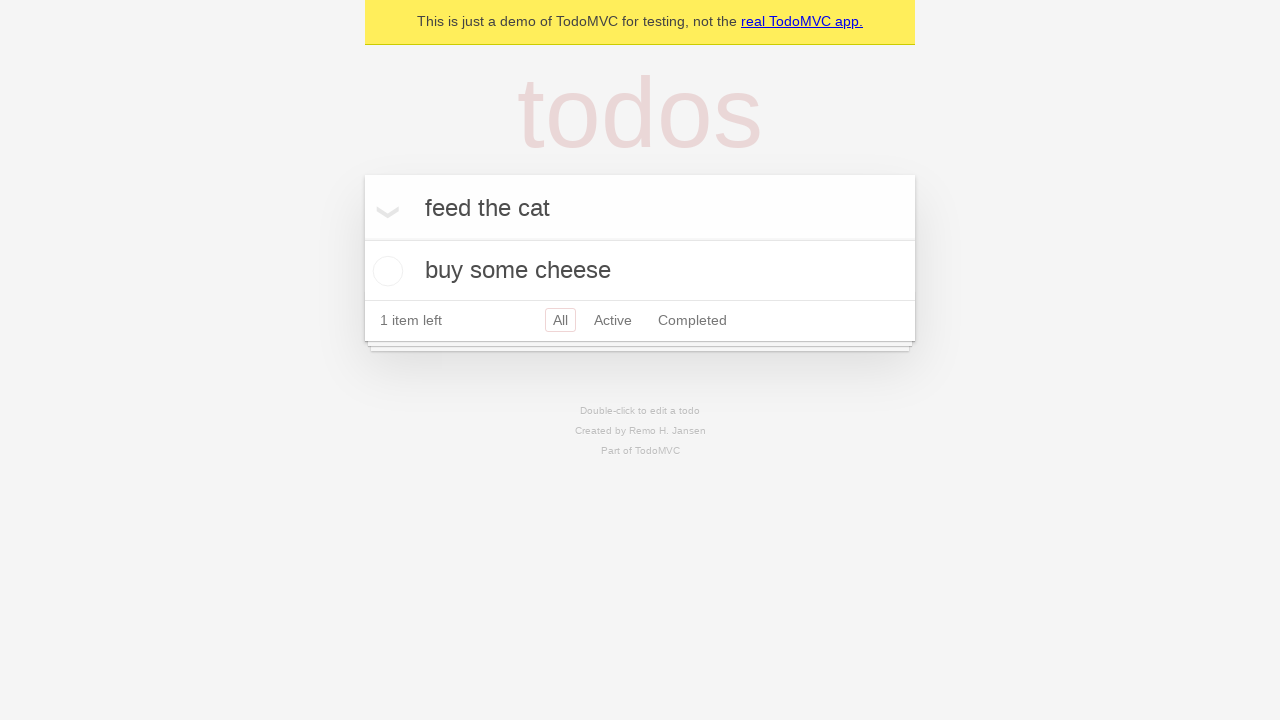

Pressed Enter to add 'feed the cat' todo on internal:attr=[placeholder="What needs to be done?"i]
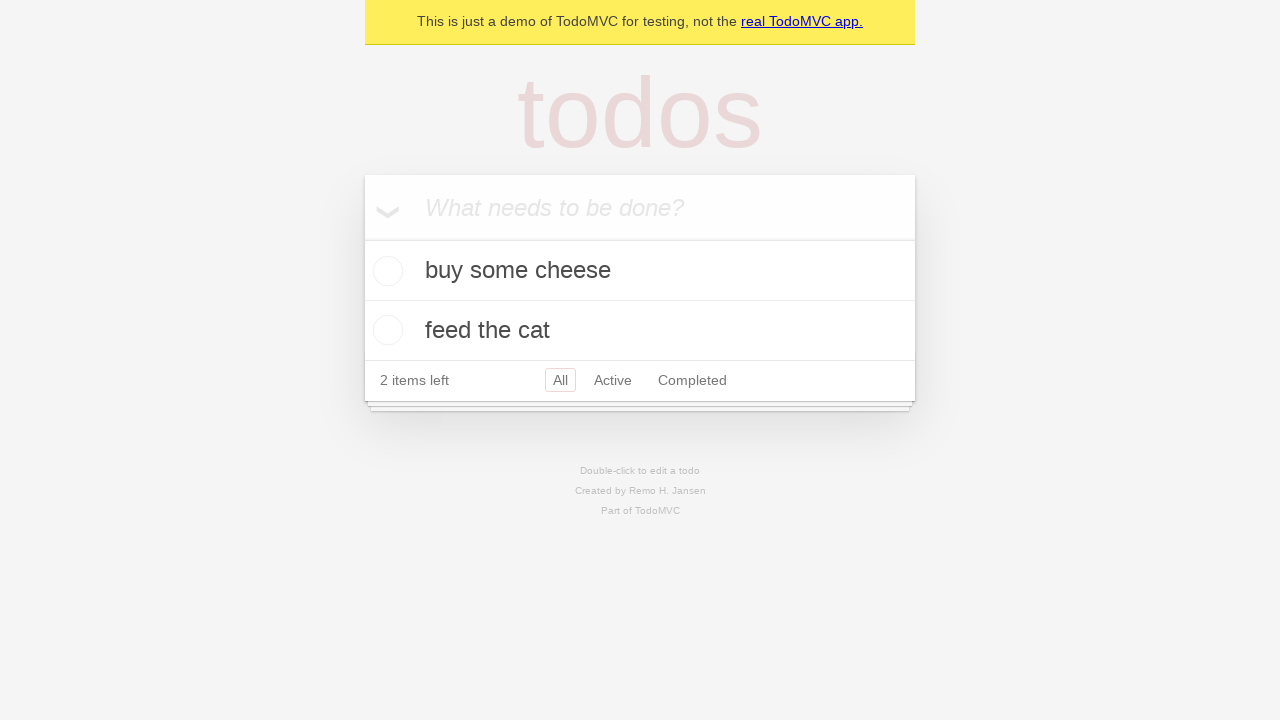

Filled todo input with 'book a doctors appointment' on internal:attr=[placeholder="What needs to be done?"i]
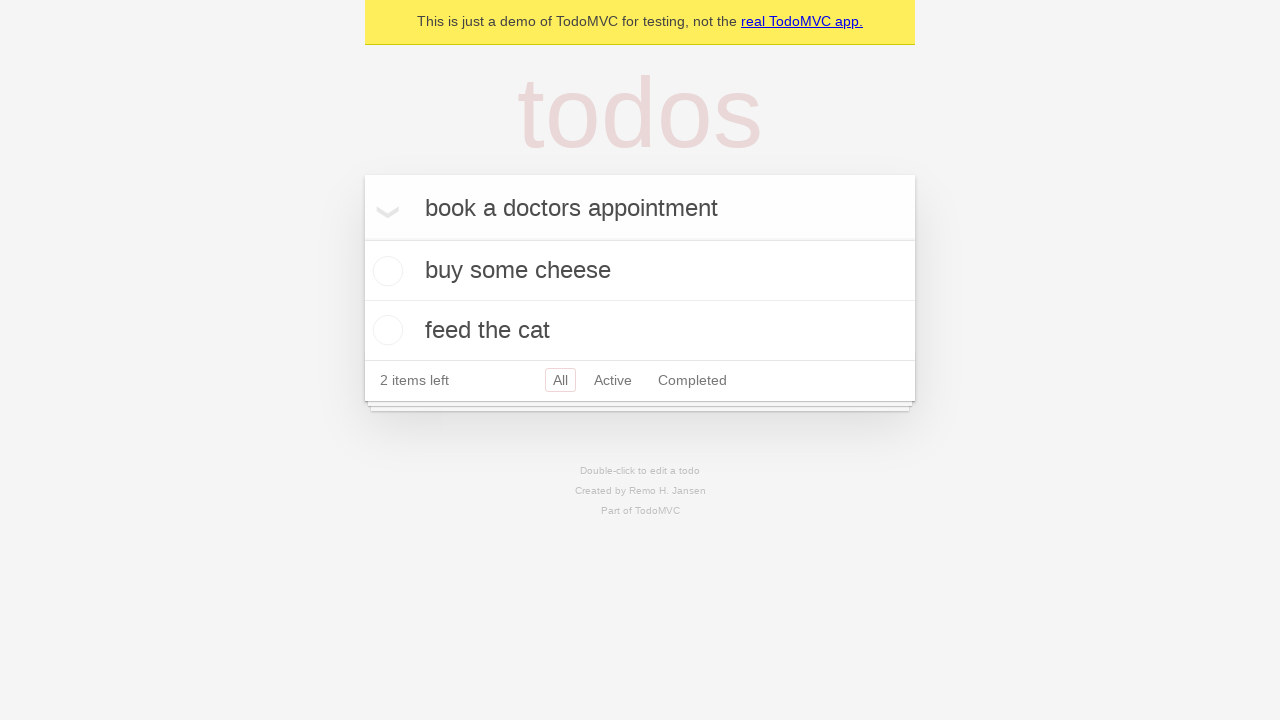

Pressed Enter to add 'book a doctors appointment' todo on internal:attr=[placeholder="What needs to be done?"i]
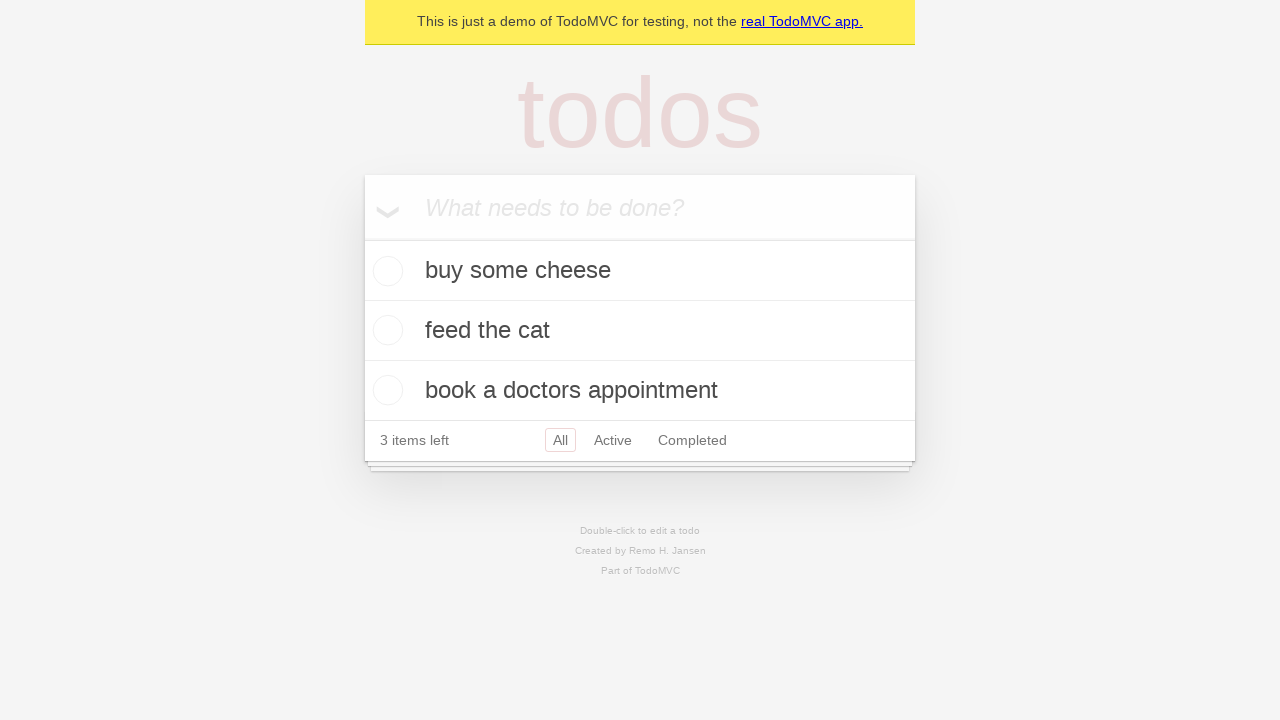

Clicked 'Mark all as complete' checkbox to complete all todos at (362, 238) on internal:label="Mark all as complete"i
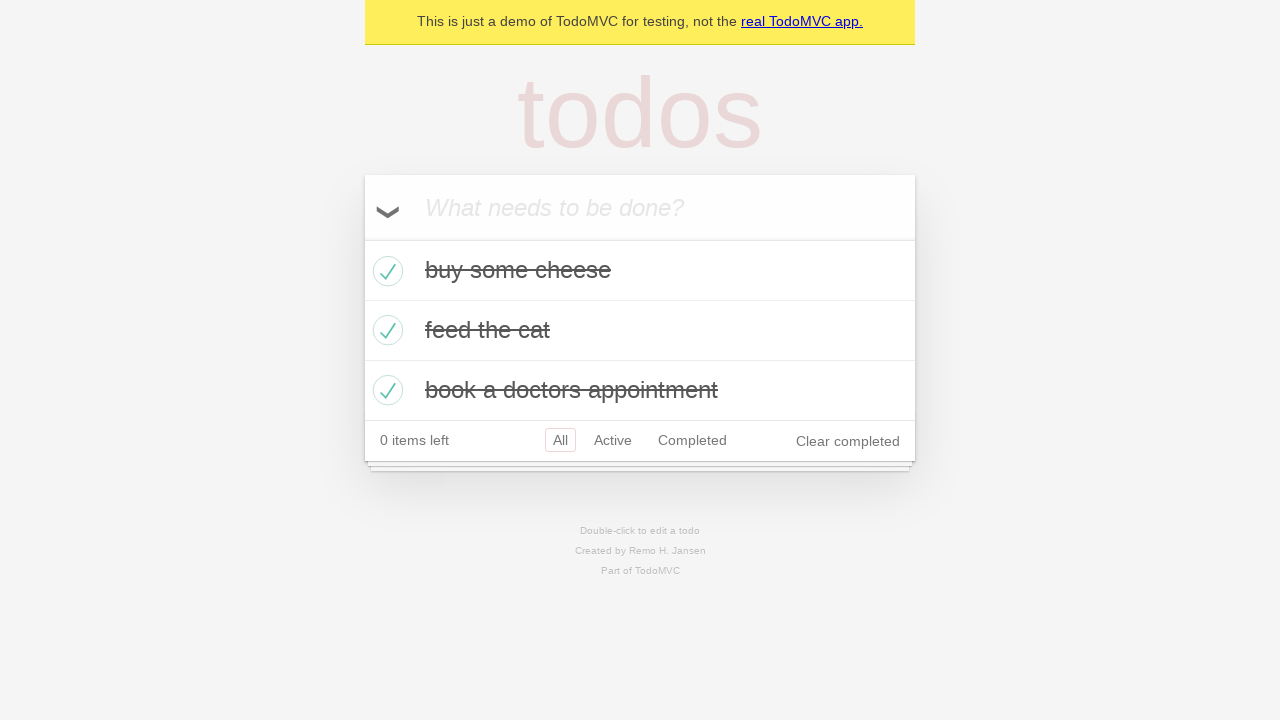

Unchecked 'Mark all as complete' checkbox to uncomplete all todos at (362, 238) on internal:label="Mark all as complete"i
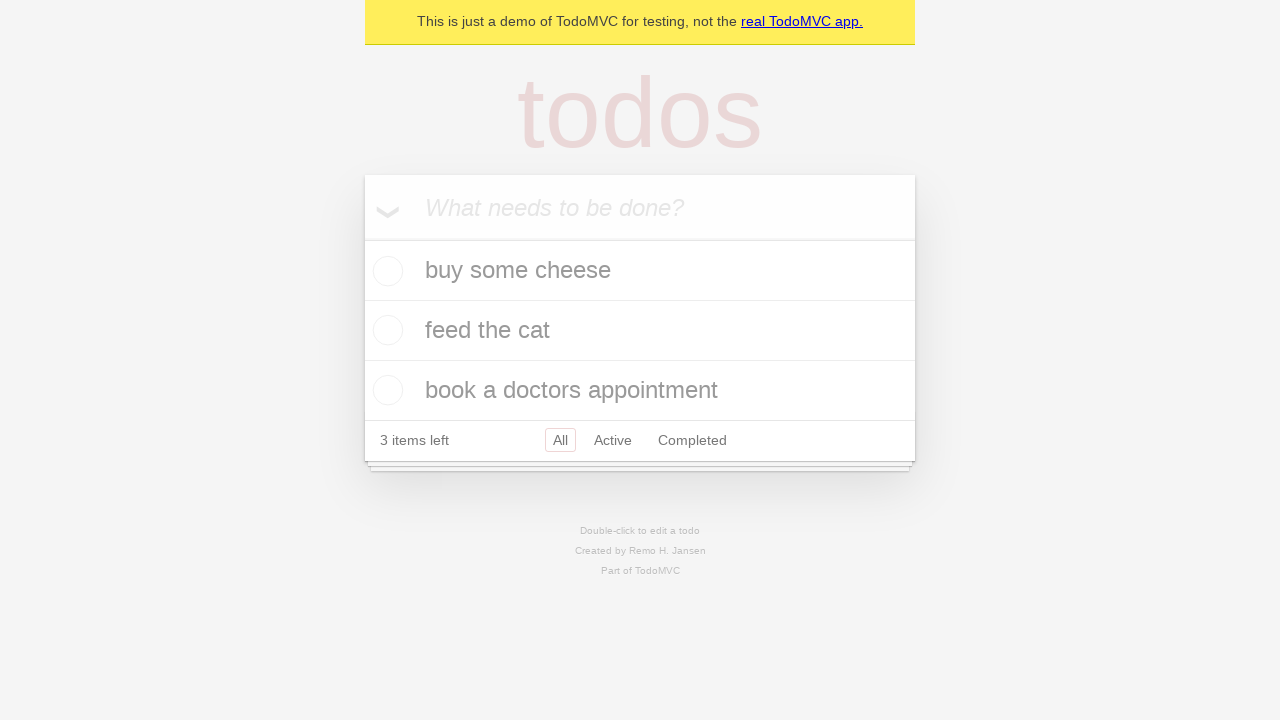

Verified all todos are now marked as incomplete
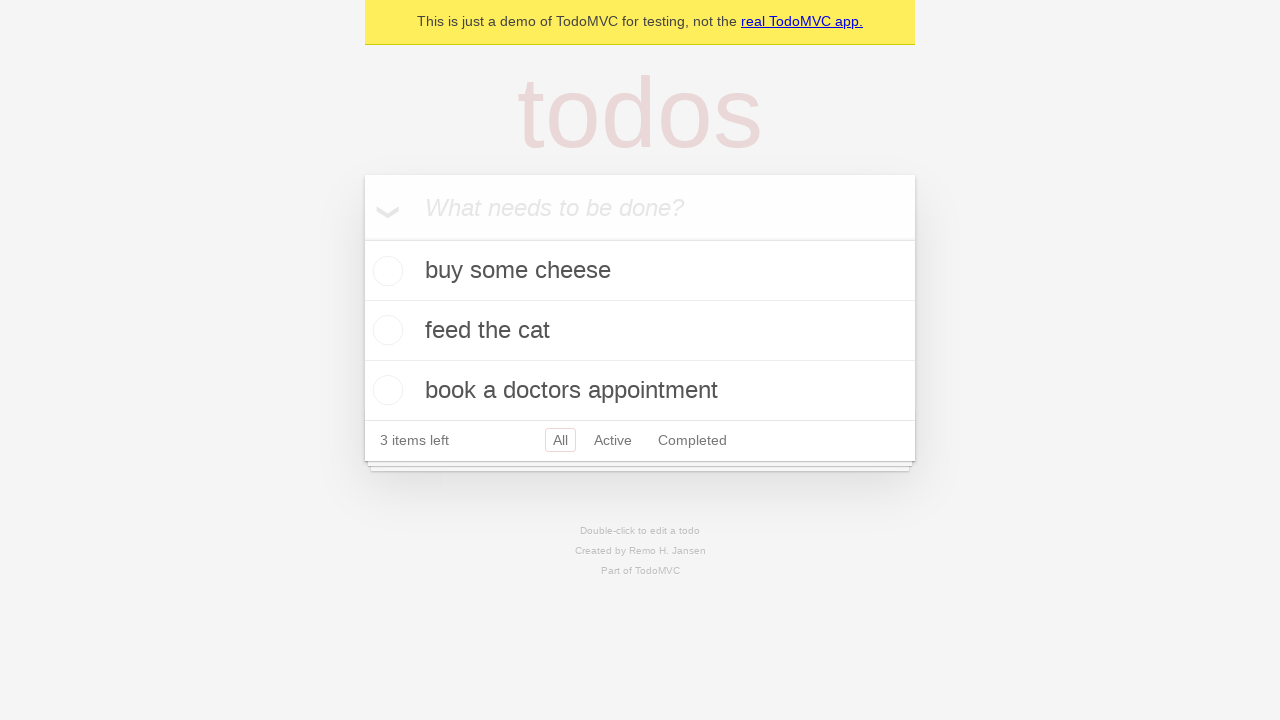

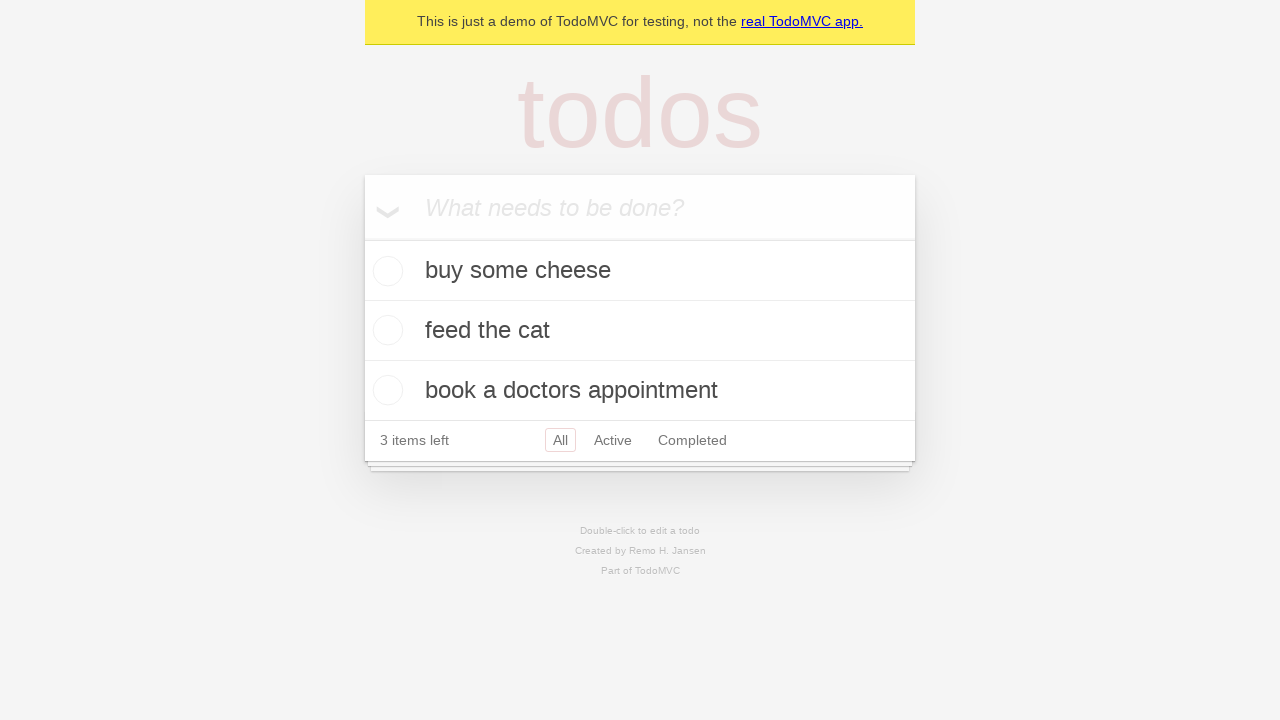